Tests the Playwright homepage by verifying the title contains "Playwright", checking the "Get started" link has the correct href attribute, clicking it, and verifying navigation to the intro page.

Starting URL: https://playwright.dev

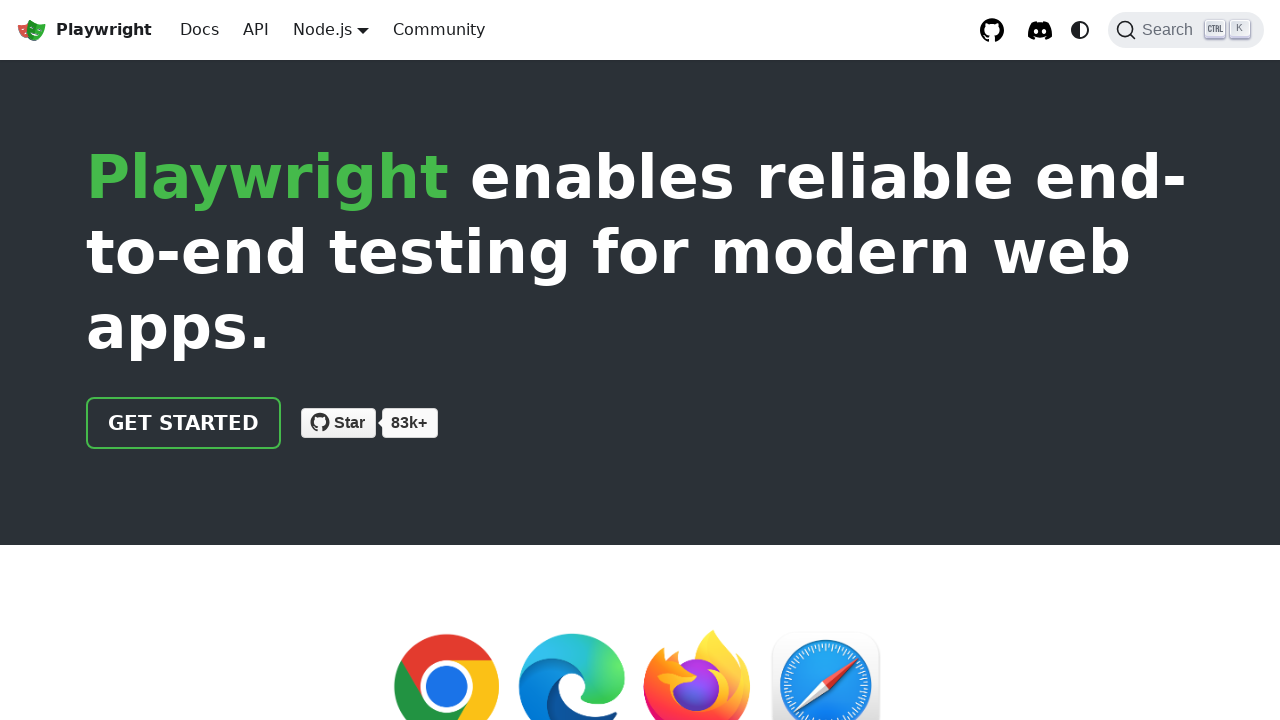

Verified page title contains 'Playwright'
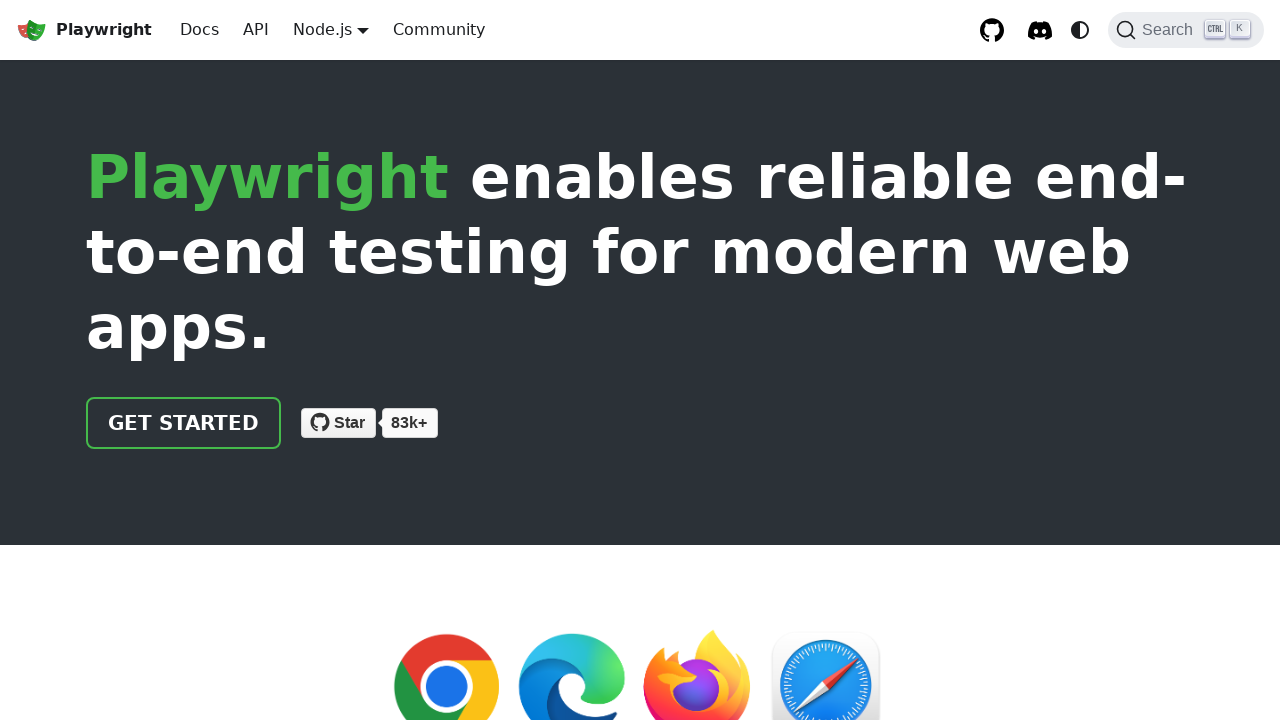

Located 'Get started' link
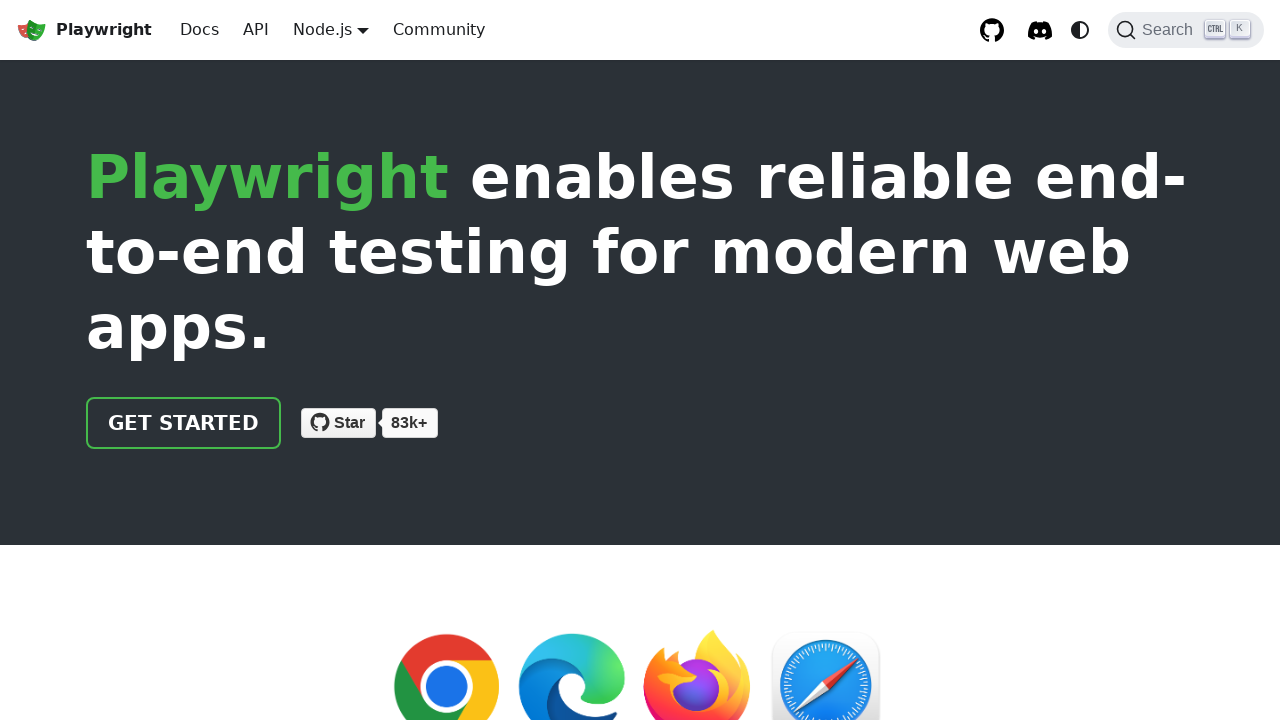

Verified 'Get started' link href is '/docs/intro'
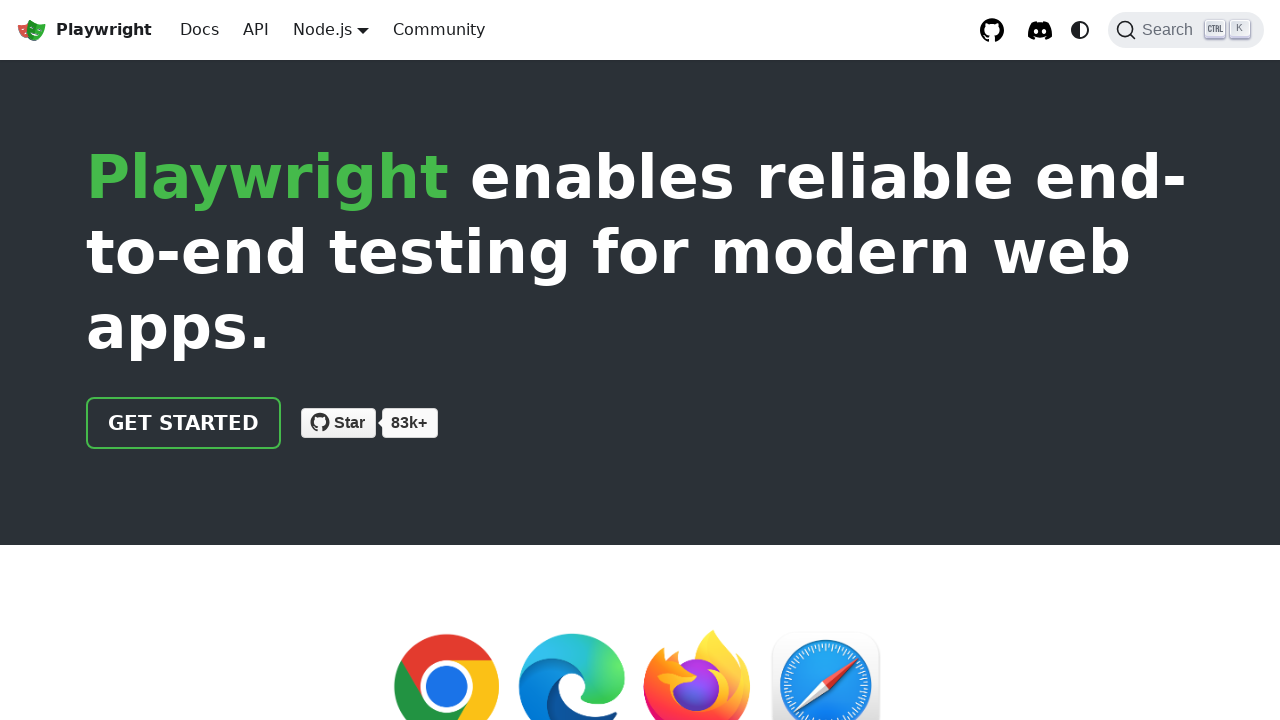

Clicked 'Get started' link at (184, 423) on internal:role=link[name="Get started"i]
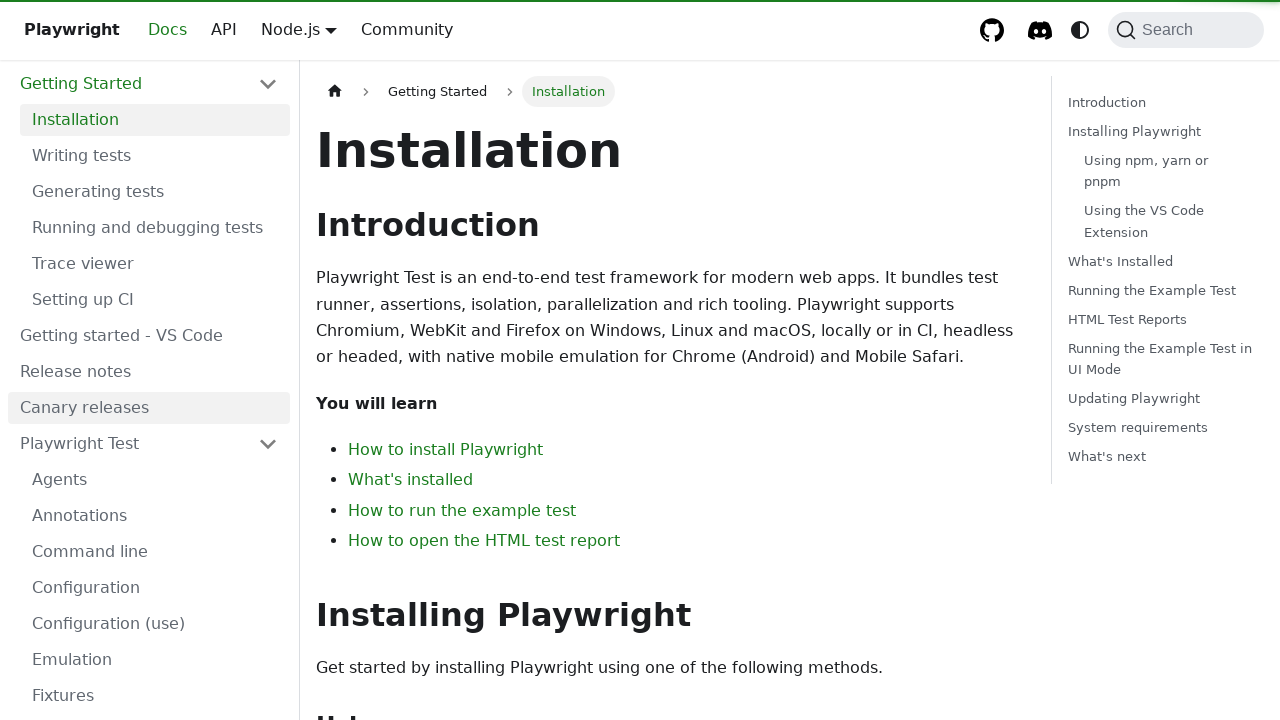

Navigated to intro page and verified URL contains 'intro'
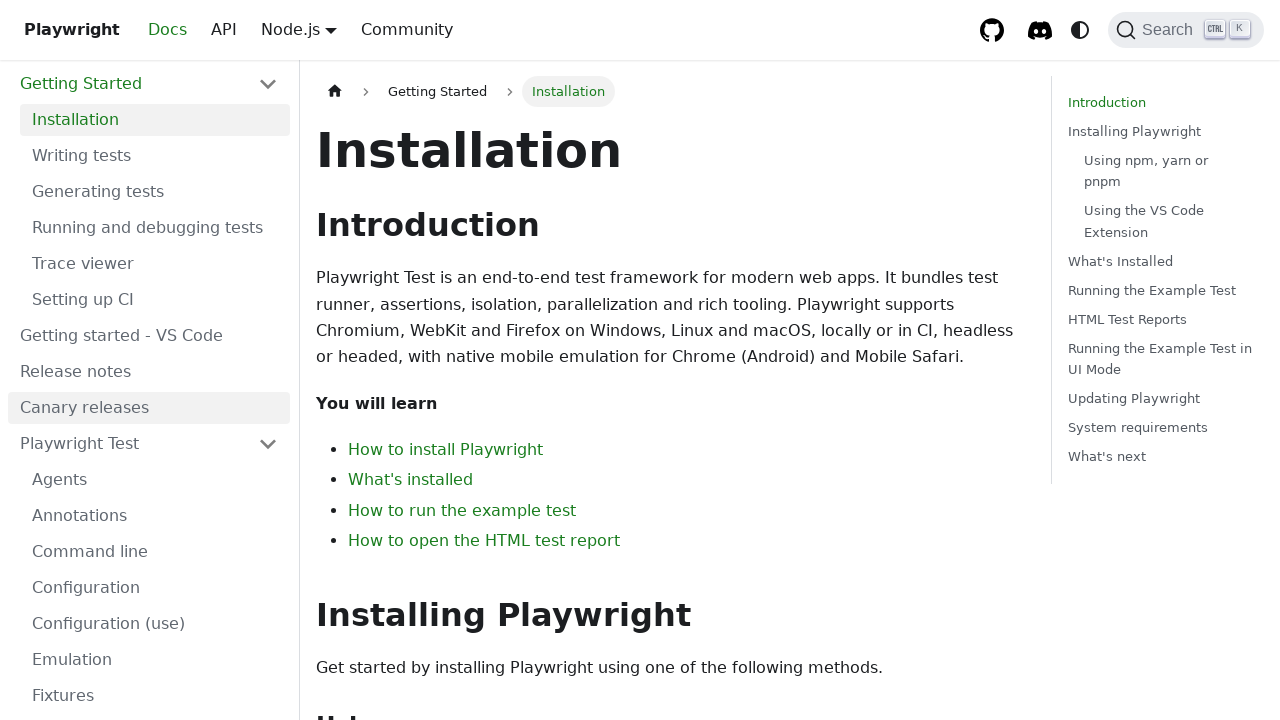

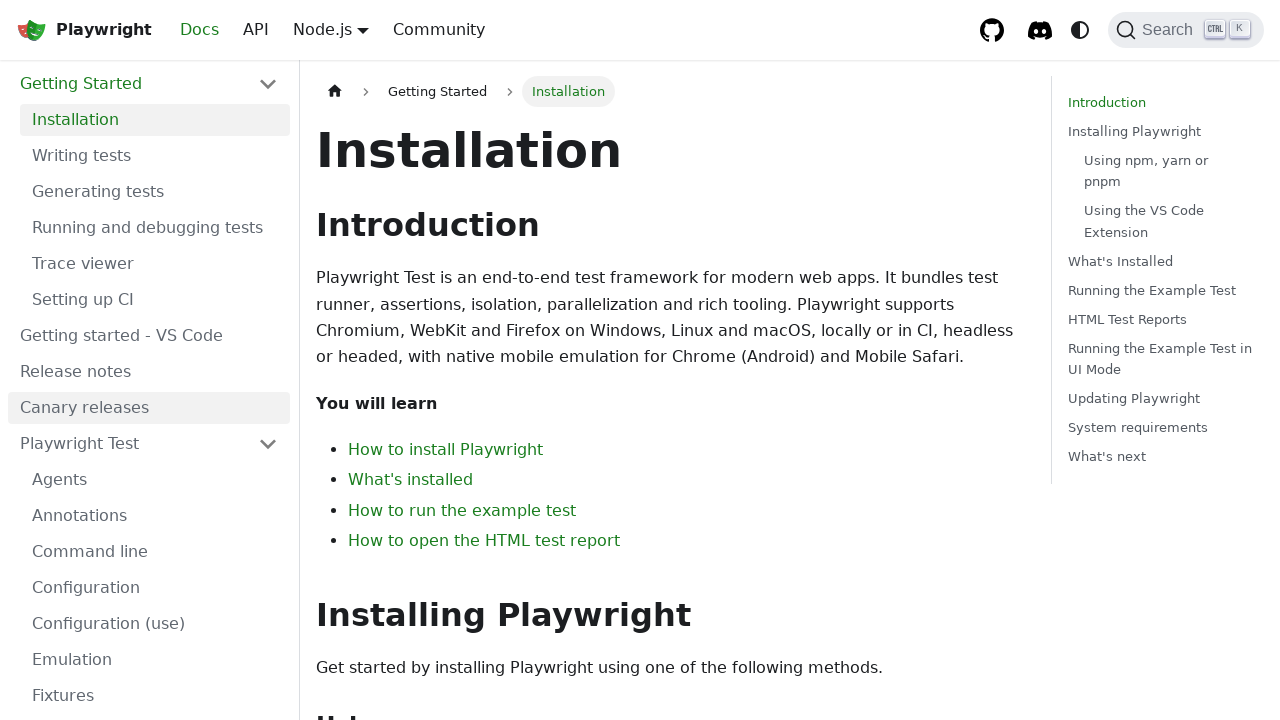